Tests various browser alert types including simple alerts, timed alerts, prompt alerts with text input, and confirmation dialogs

Starting URL: https://demoqa.com/alerts

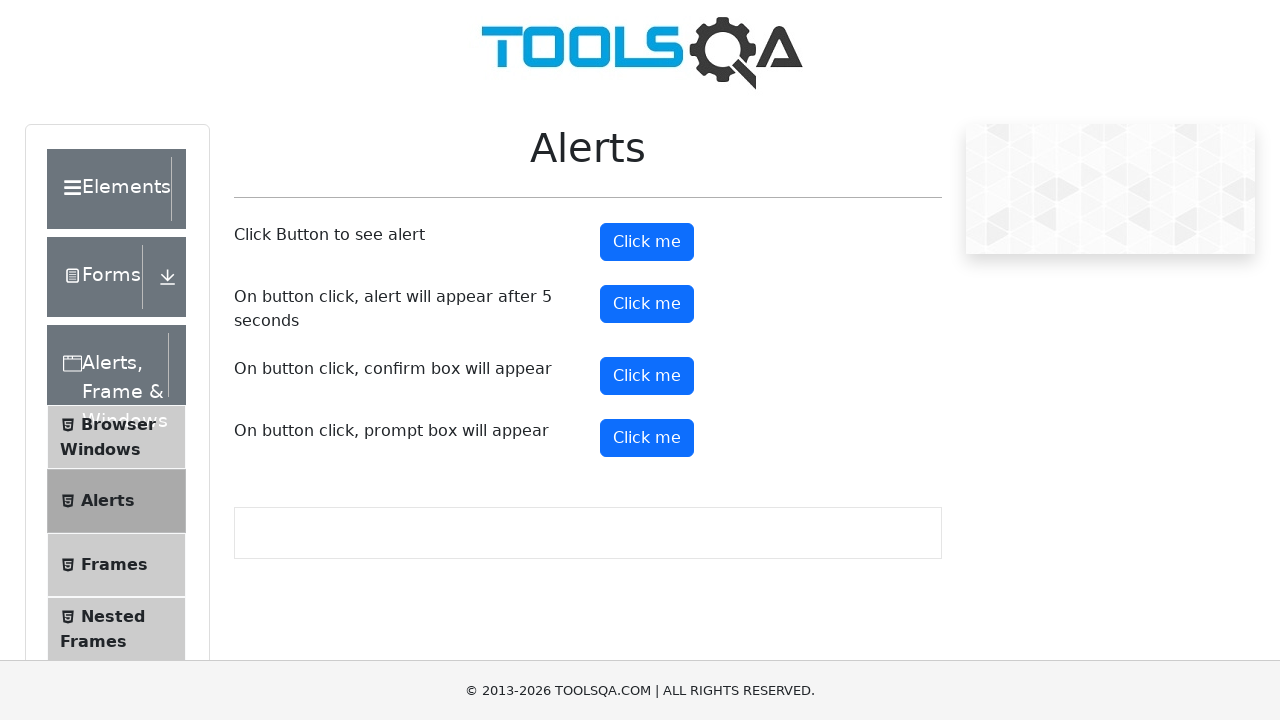

Clicked simple alert button at (647, 242) on #alertButton
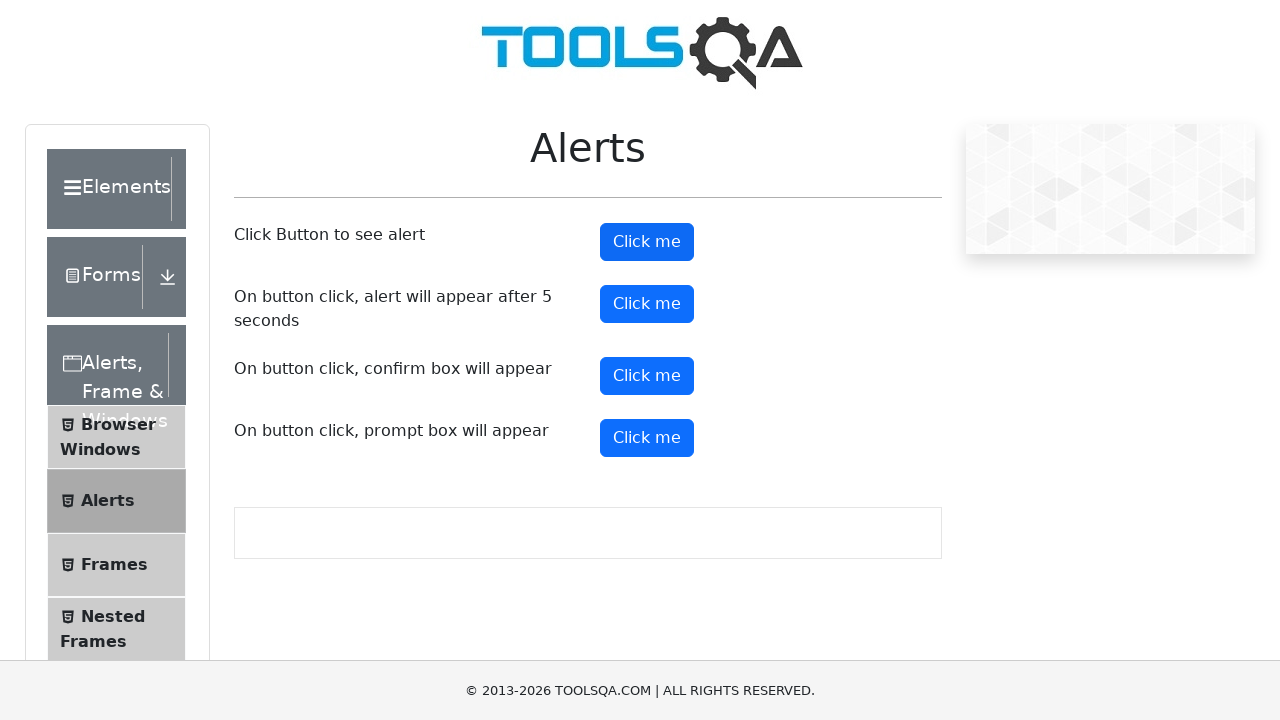

Waited 1 second for simple alert to display and be handled
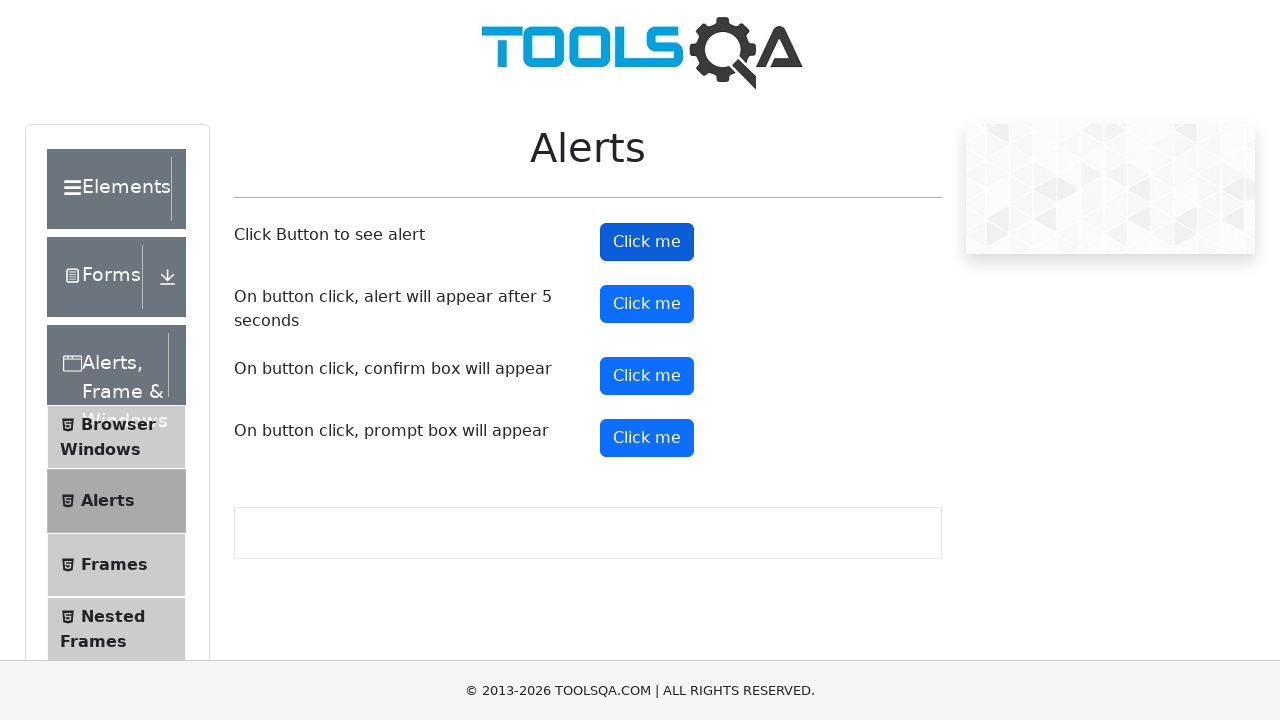

Clicked timer alert button at (647, 304) on #timerAlertButton
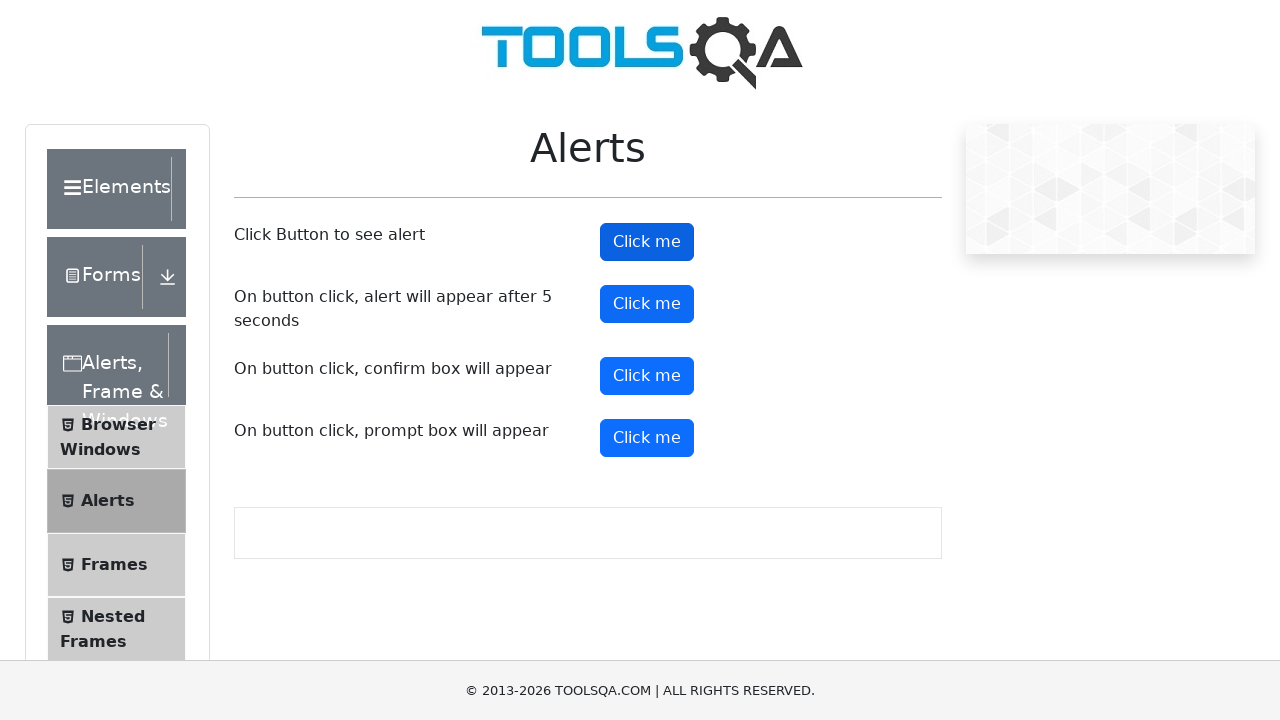

Waited 6 seconds for timed alert to display and be handled
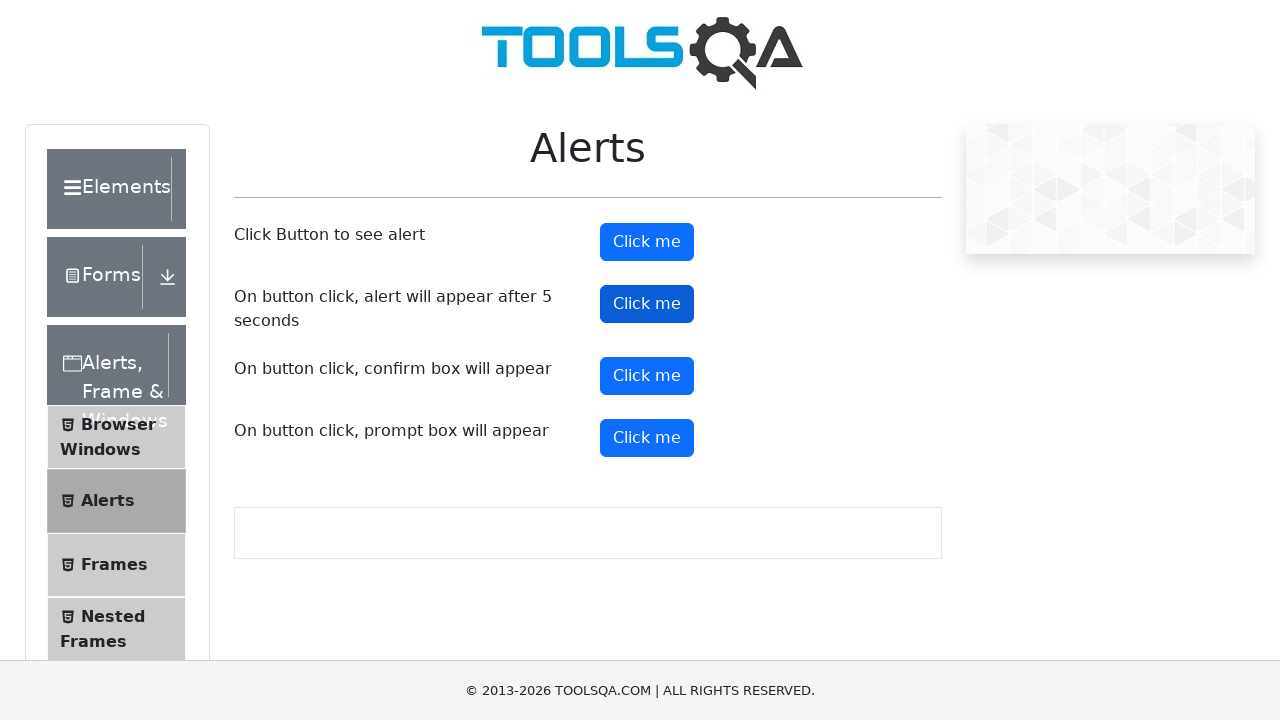

Clicked prompt alert button at (647, 438) on #promtButton
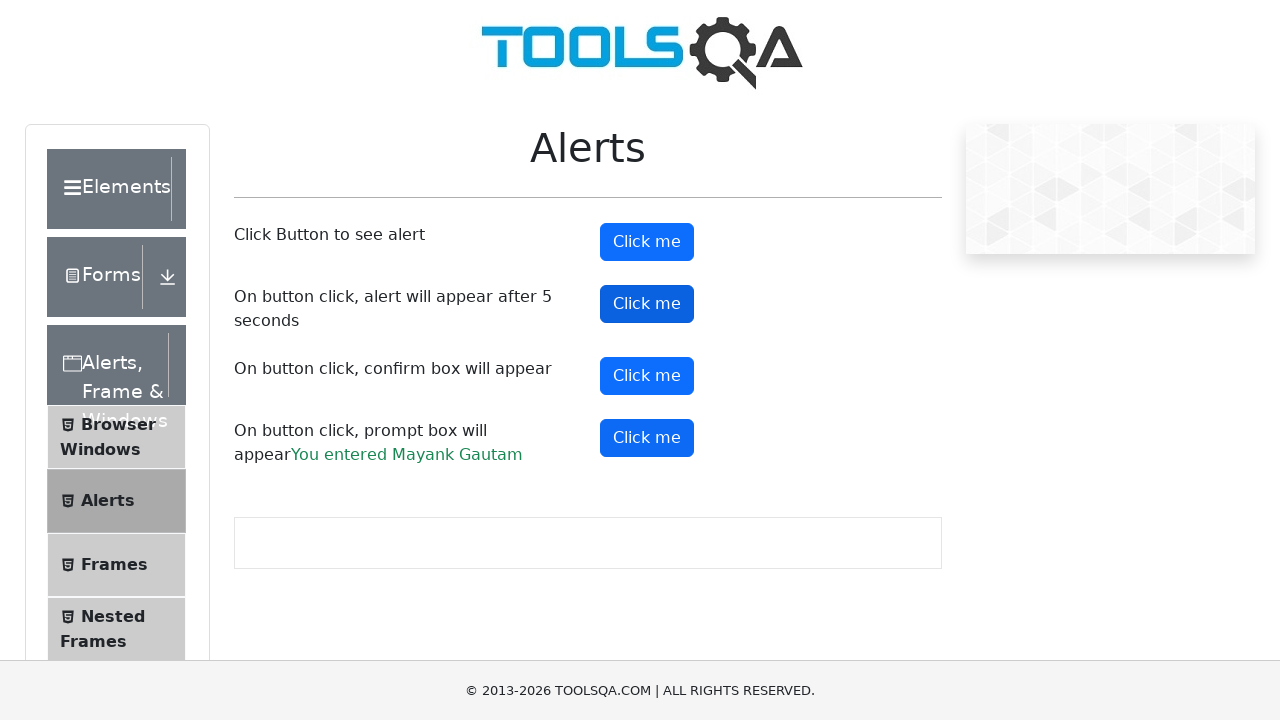

Waited 1 second for prompt alert to display and handle text input 'Mayank Gautam'
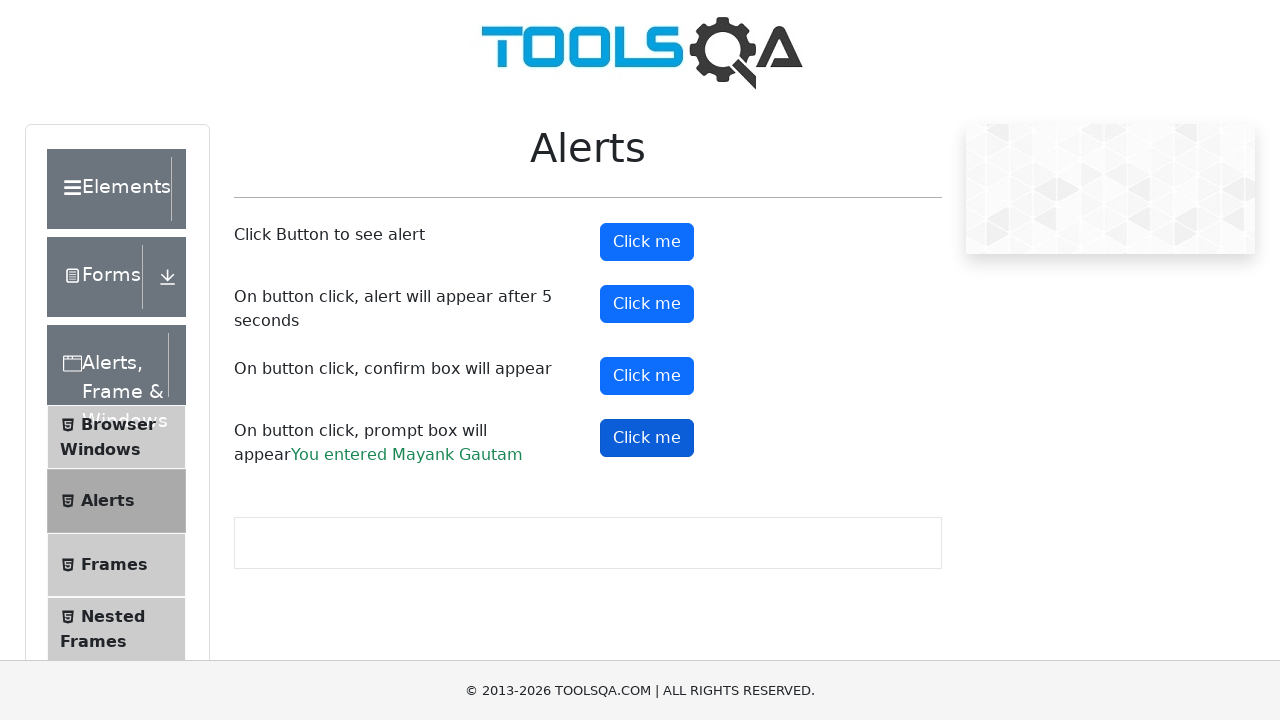

Clicked confirmation dialog button at (647, 376) on #confirmButton
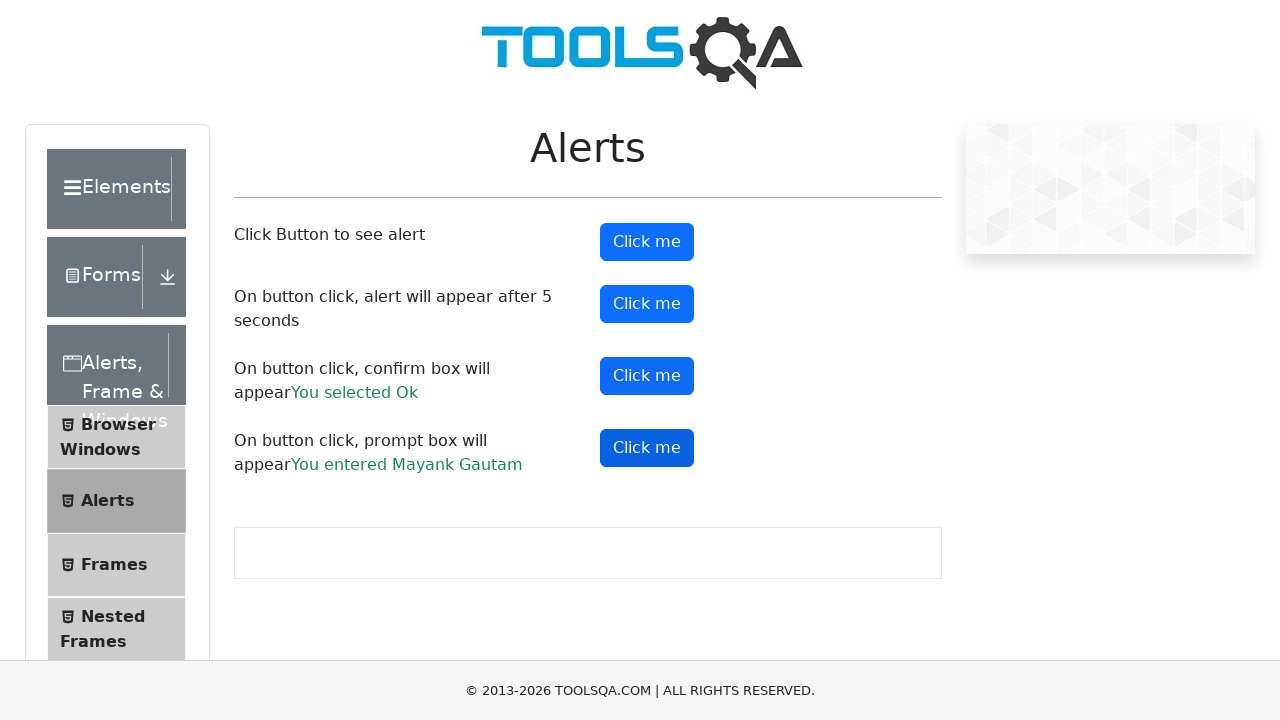

Waited 1 second for confirmation dialog to display and be accepted
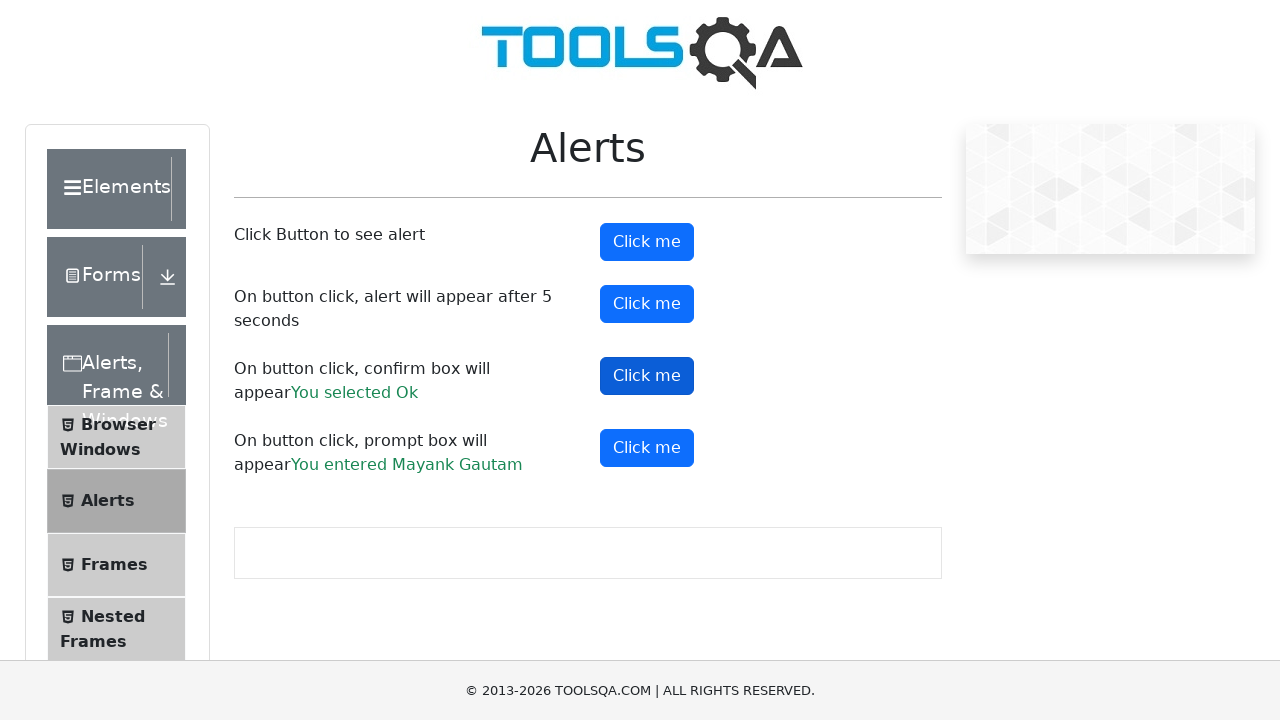

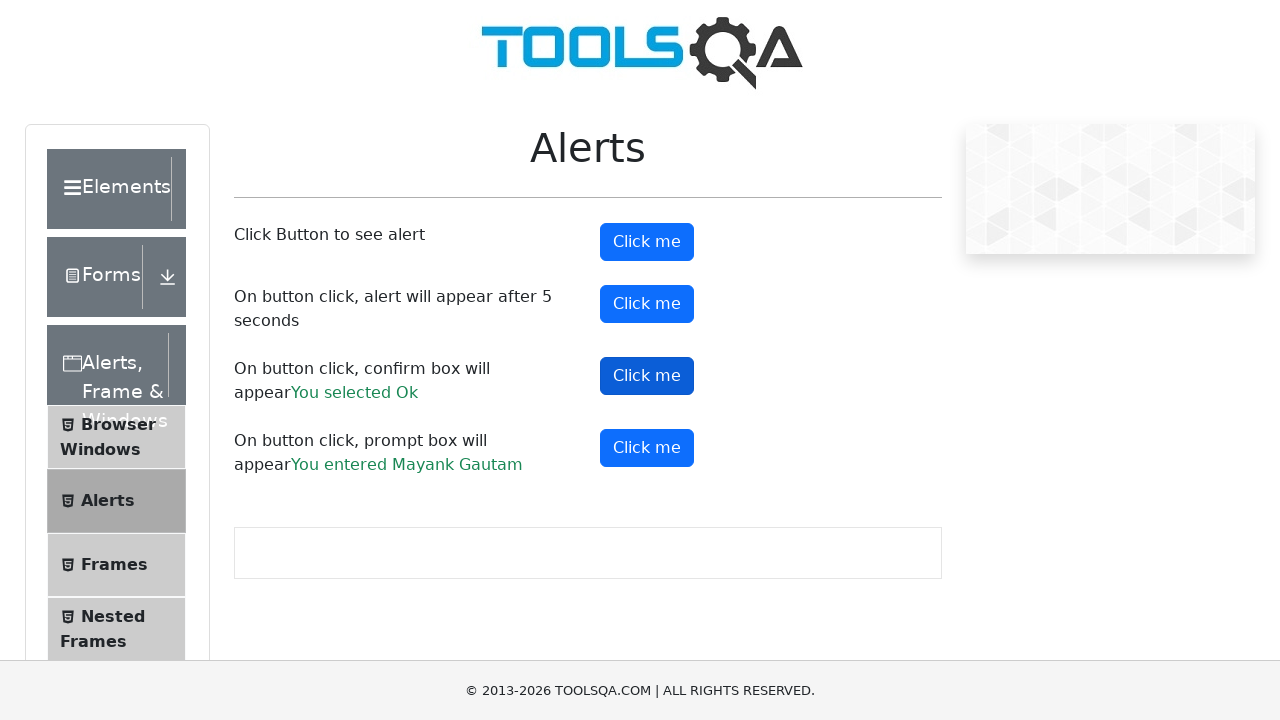